Navigates to Swarthmore College course catalog, clicks on a department link, and expands a course listing to view details.

Starting URL: https://catalog.swarthmore.edu/content.php?catoid=7&navoid=194

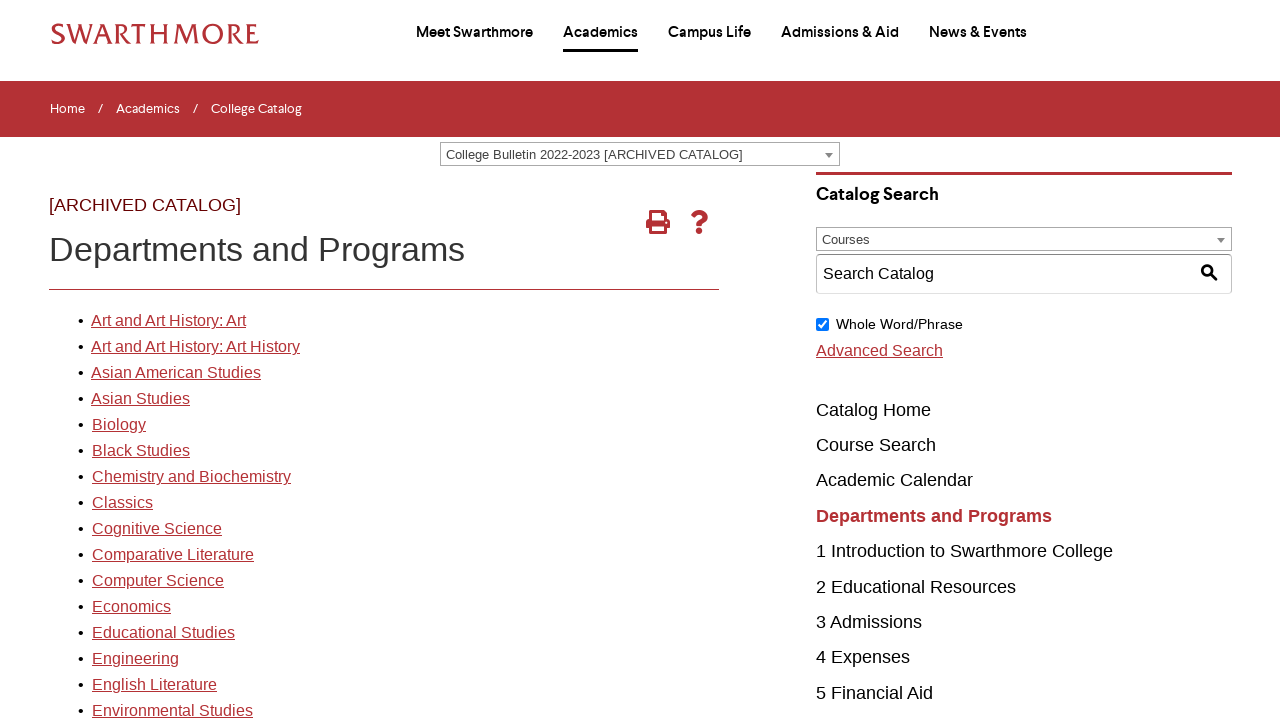

Clicked on first department link in course catalog at (168, 321) on xpath=//*[@id="gateway-page"]/body/table/tbody/tr[3]/td[1]/table/tbody/tr[2]/td[
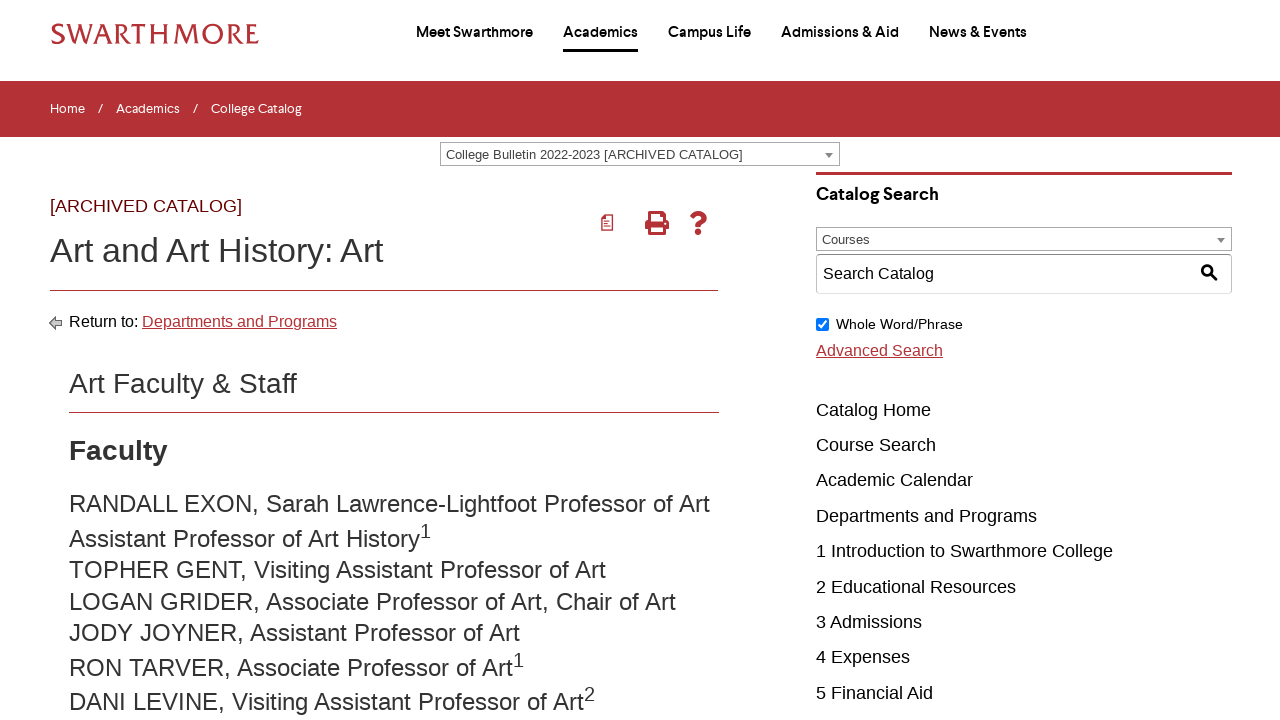

Course listings loaded
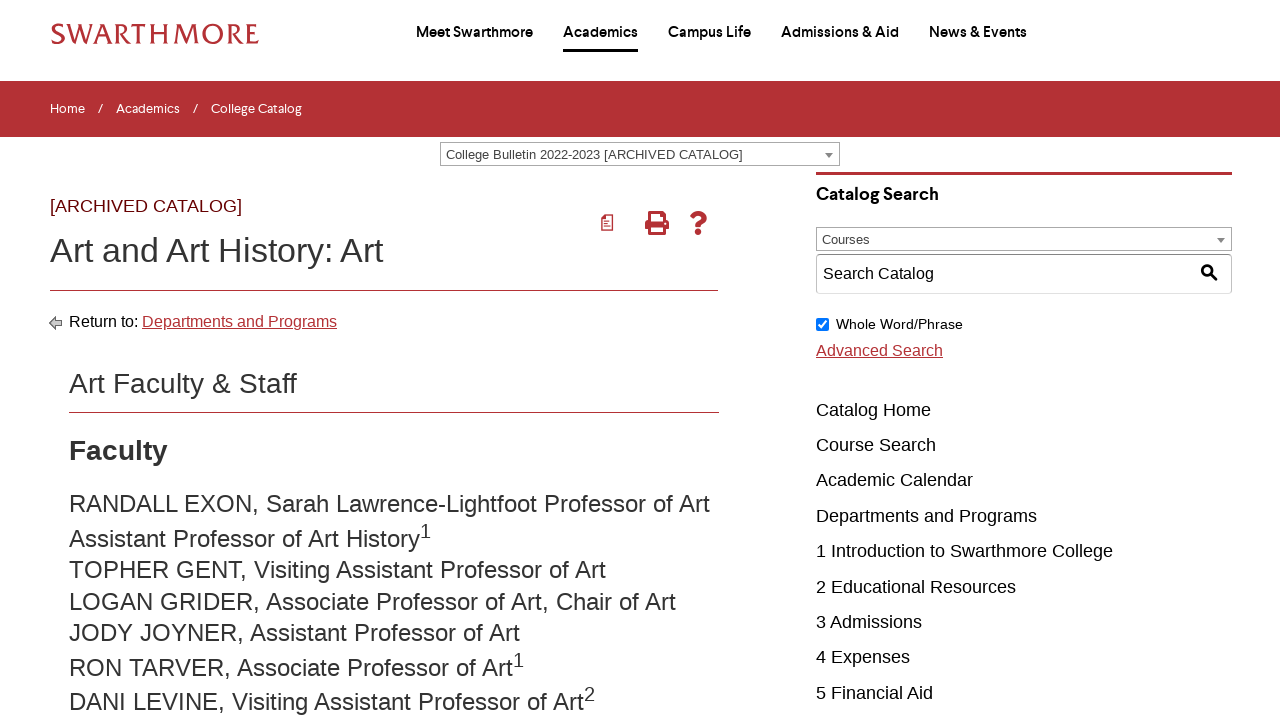

Clicked on first course to expand details at (409, 360) on .acalog-course >> nth=0
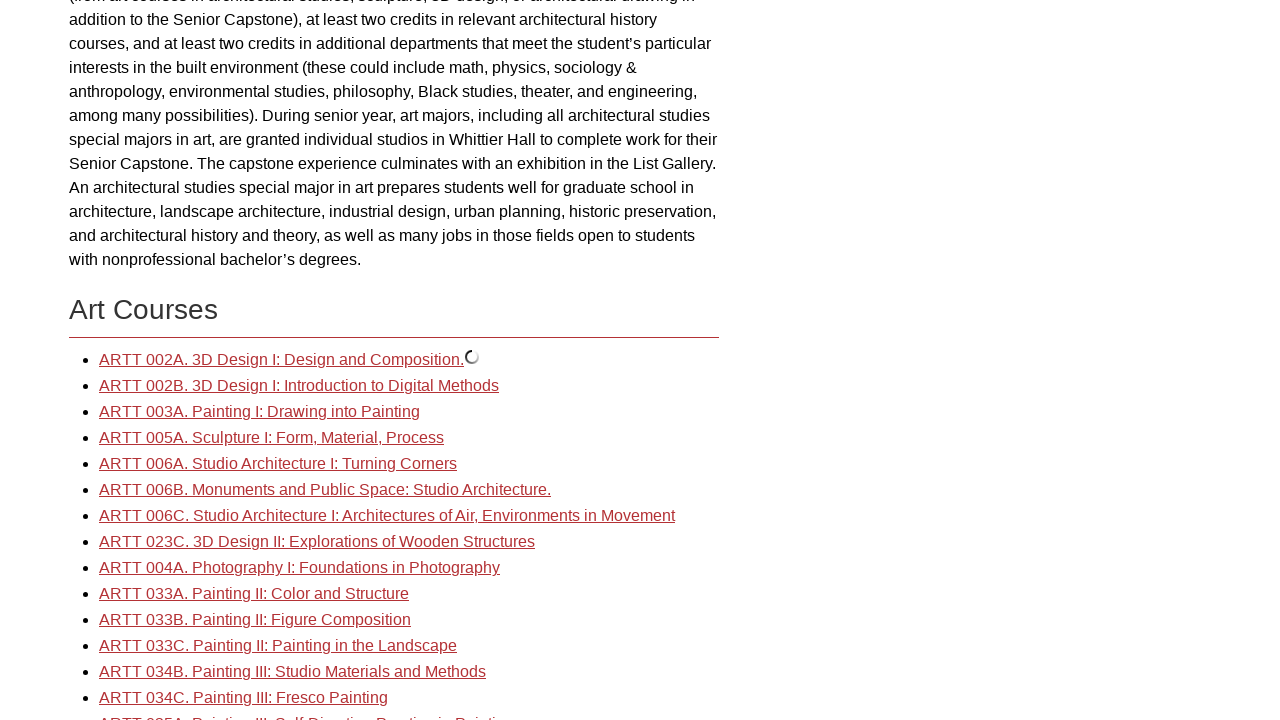

Waited for course details to expand
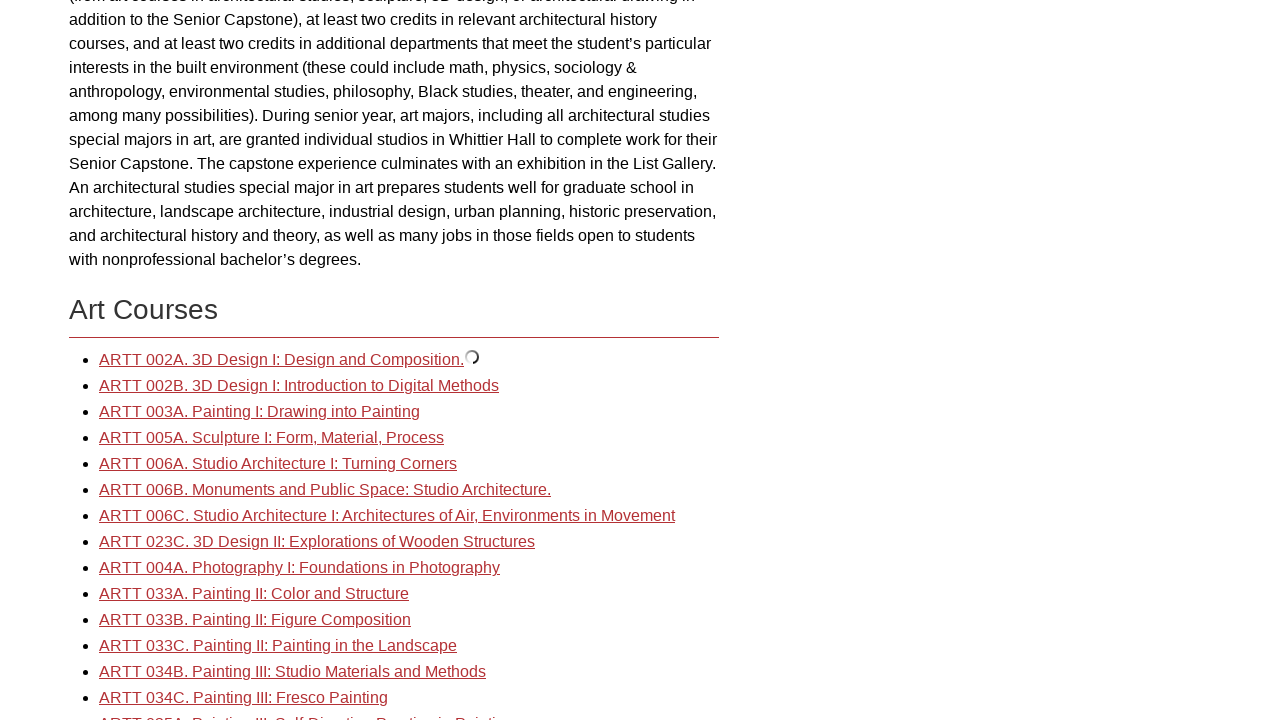

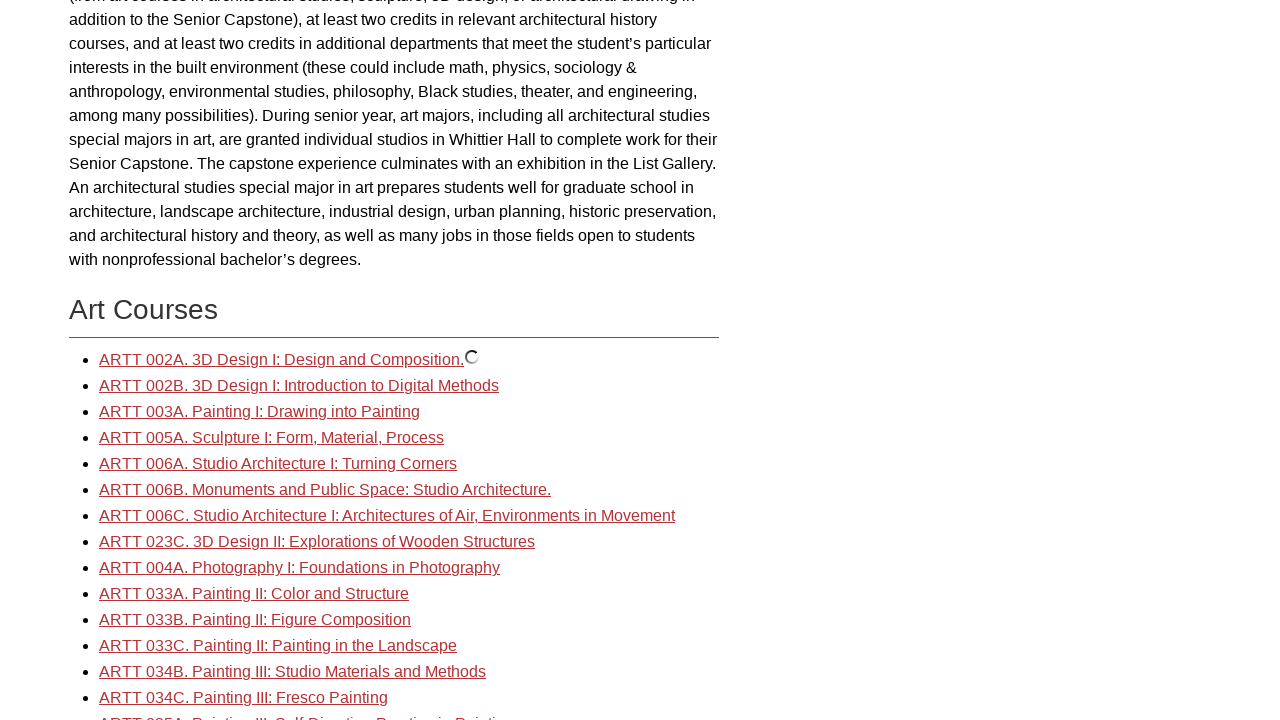